Tests a floor heating calculator by entering room dimensions, selecting room and heating types, entering heat loss value, and verifying the calculated cable power results.

Starting URL: https://kermi-fko.ru/raschety/Calc-Rehau-Solelec.aspx

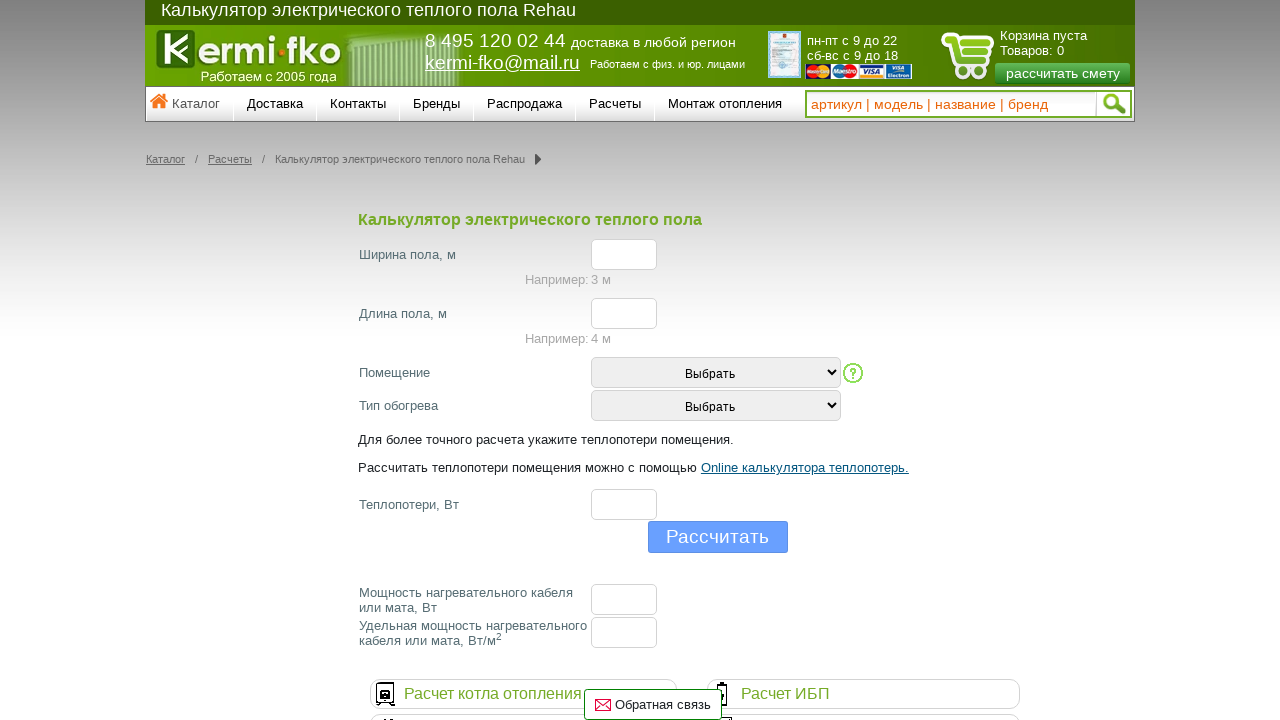

Filled width field with value 3 on #el_f_width
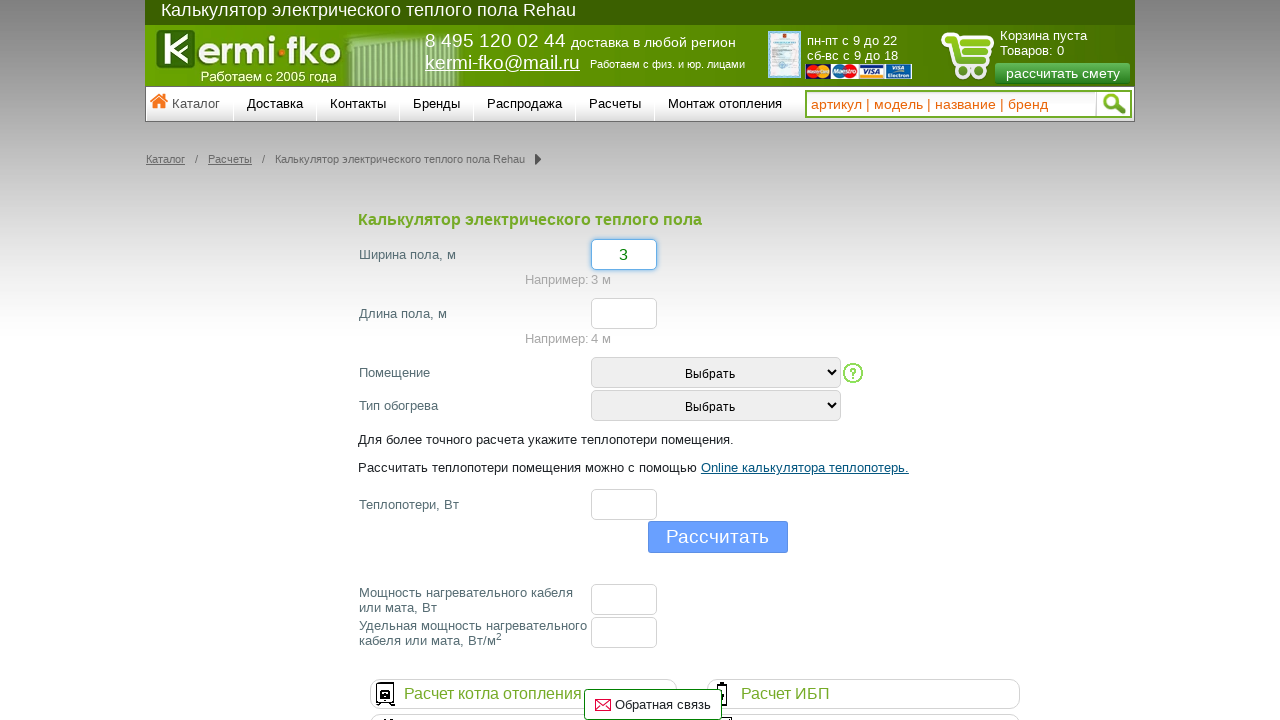

Filled length field with value 4 on #el_f_lenght
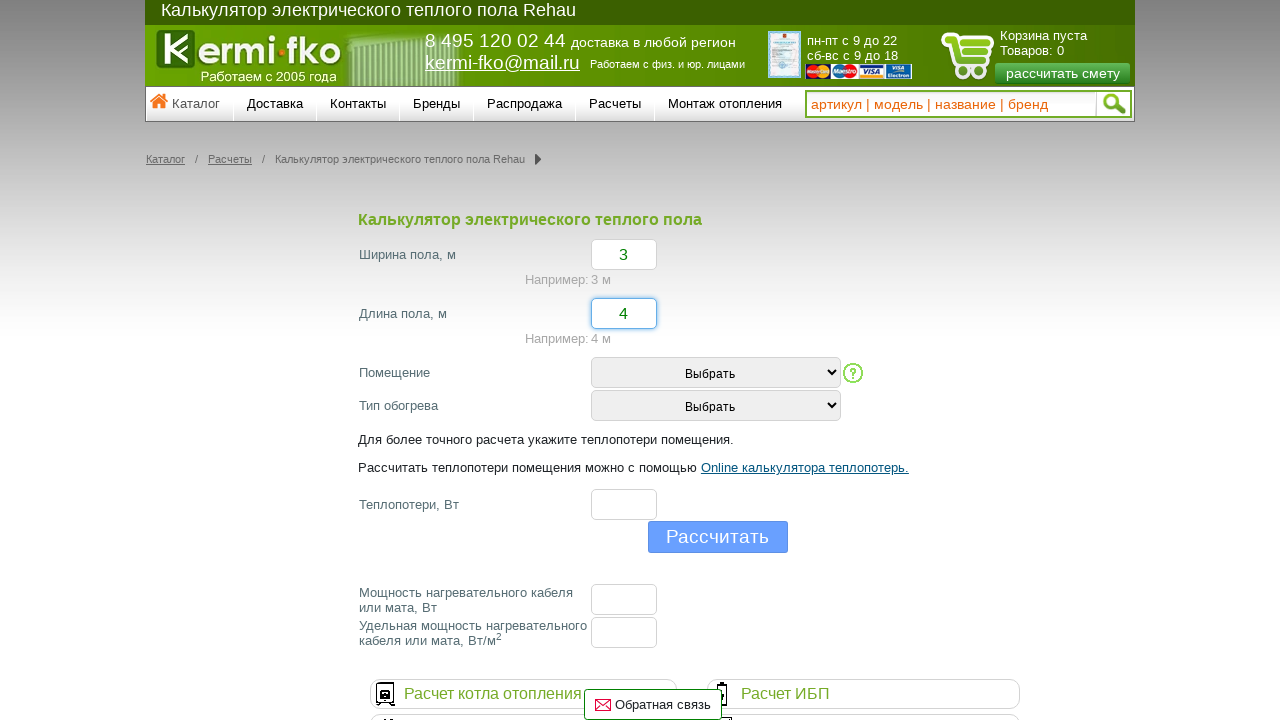

Selected room type option 2 from dropdown on #room_type
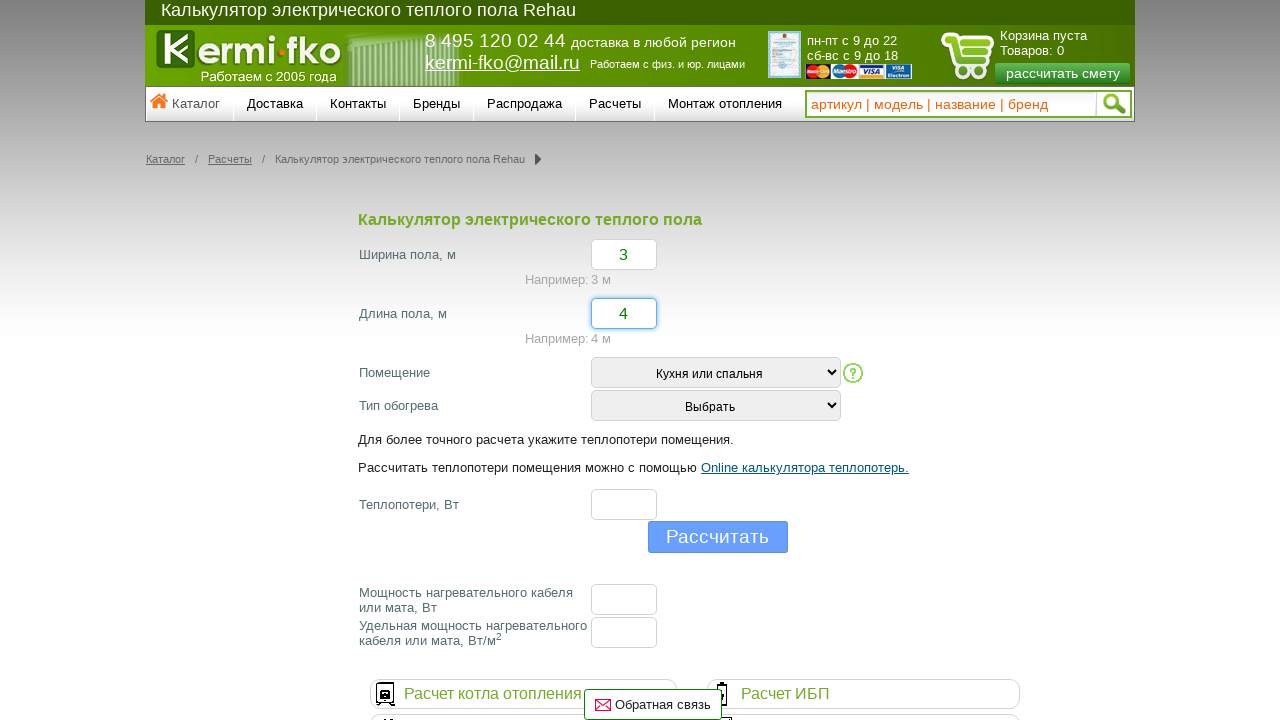

Selected heating type option 2 from dropdown on #heating_type
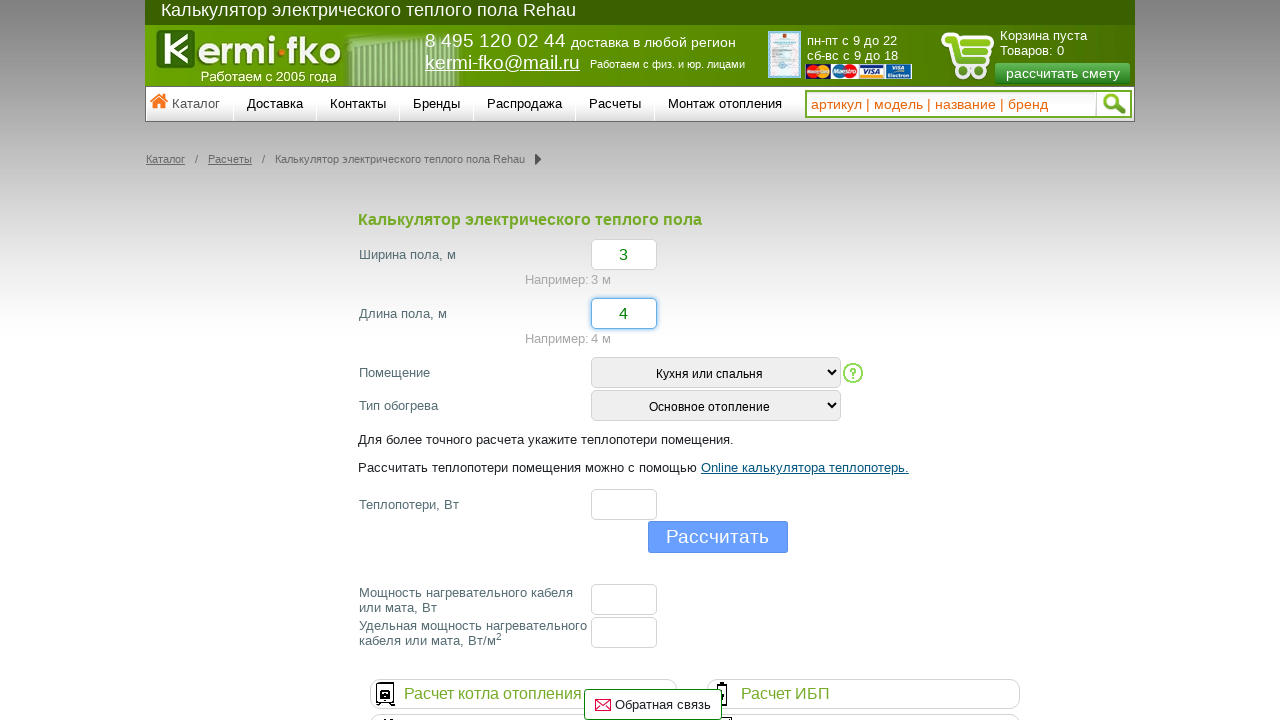

Filled heat loss field with value 50 on #el_f_losses
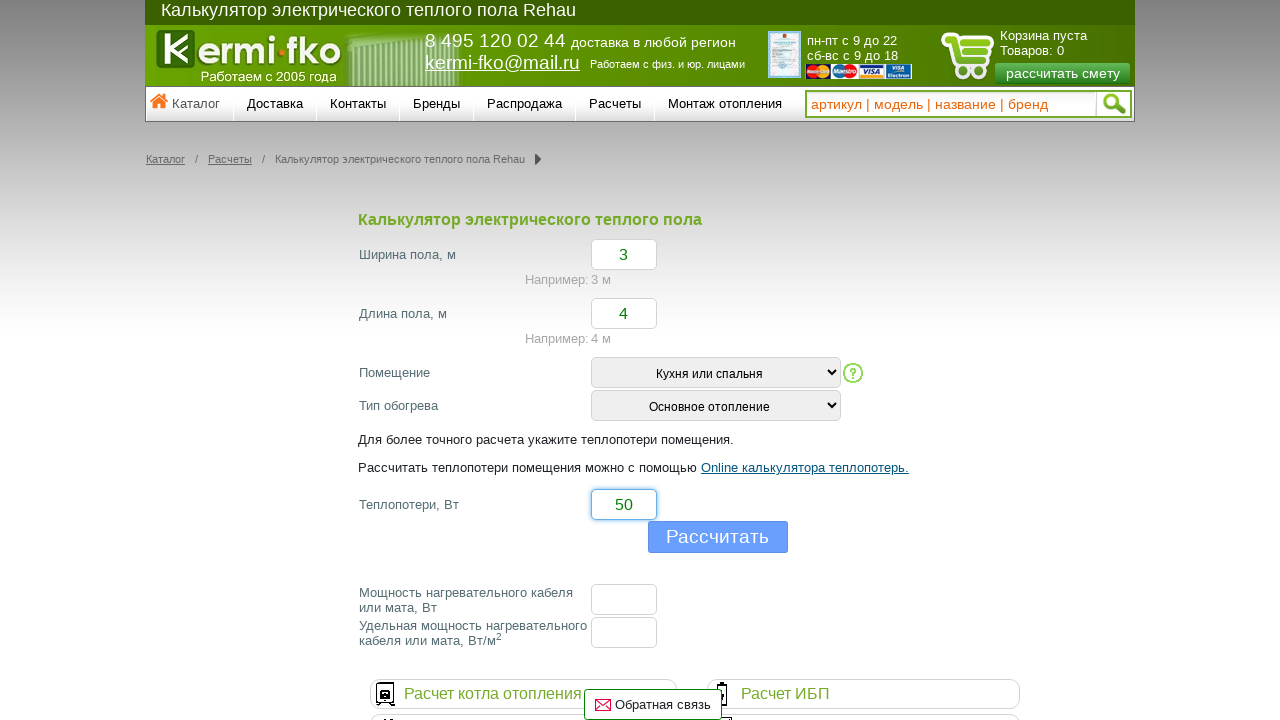

Clicked calculate button to compute cable power at (718, 537) on .buttHFcalc
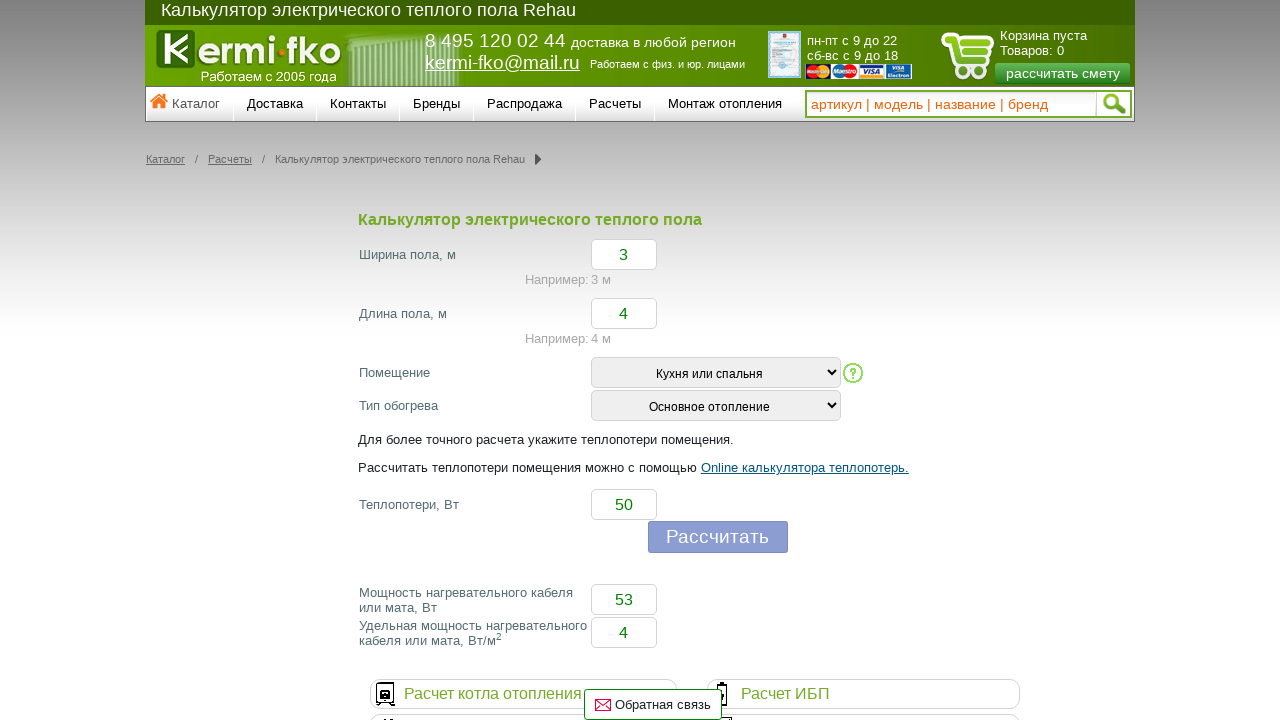

Waited for floor cable power calculation to complete
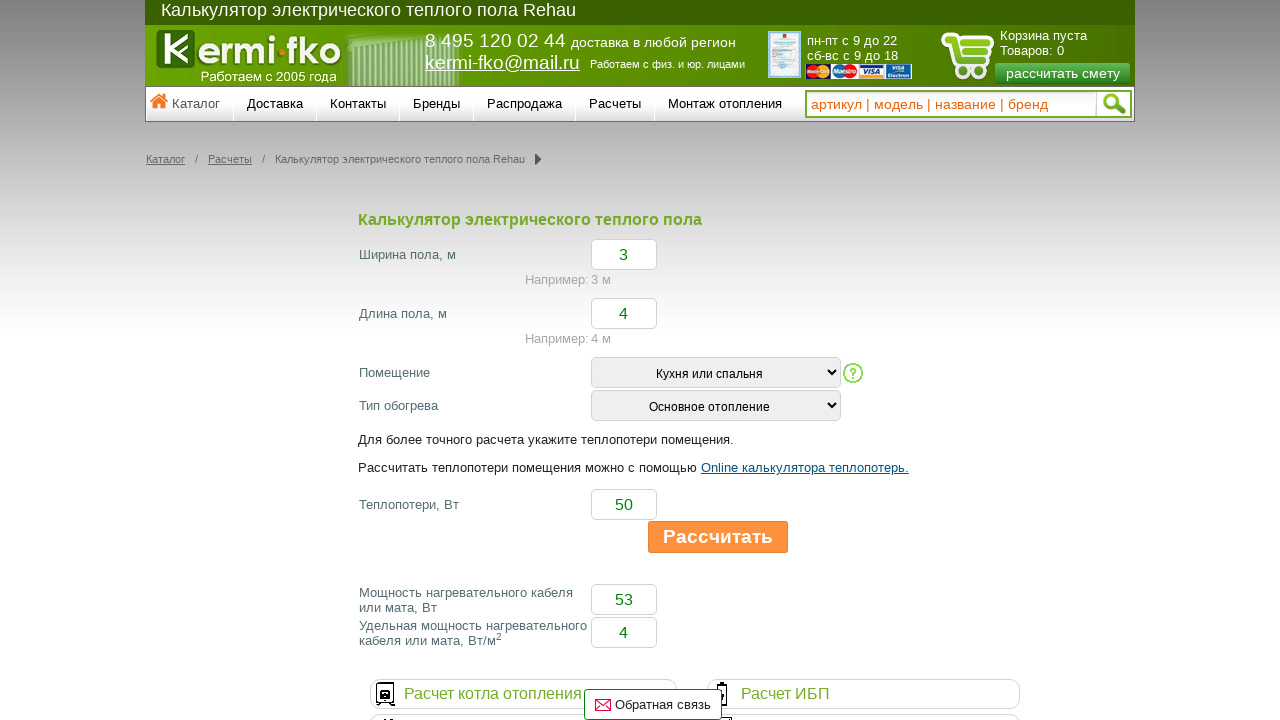

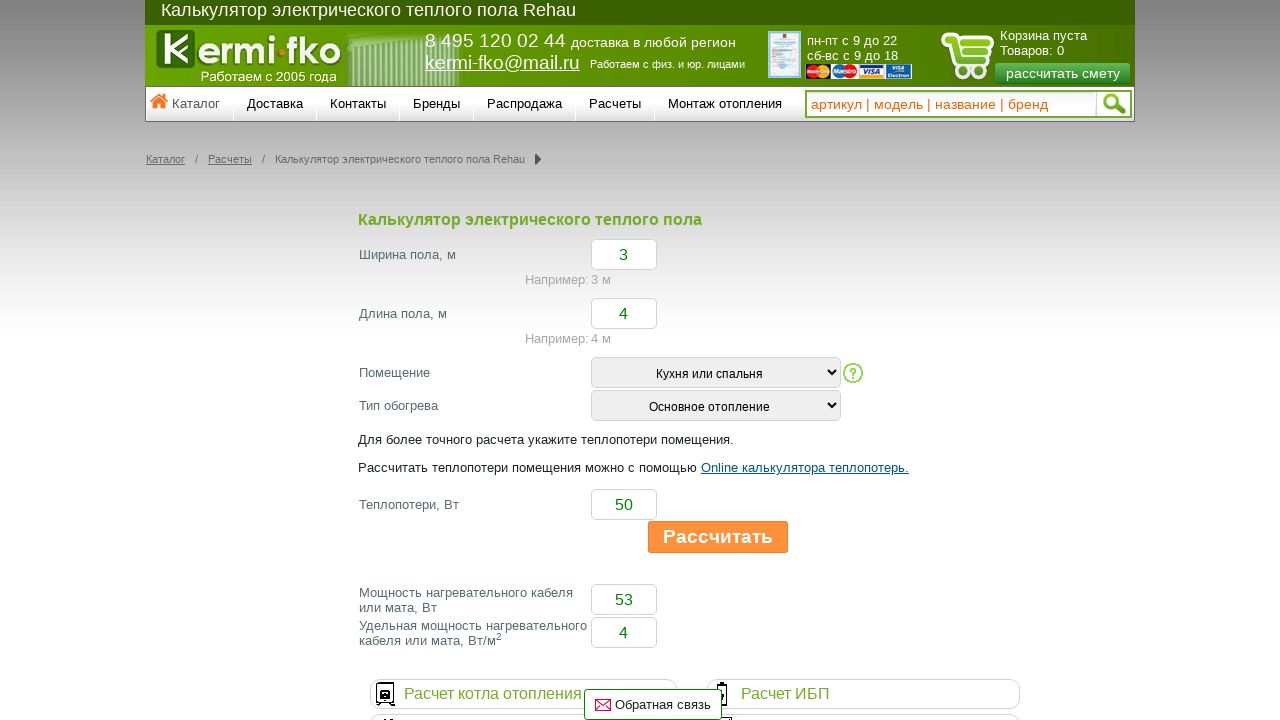